Tests search functionality on Python.org by entering "pycon" in the search field and submitting

Starting URL: https://www.python.org

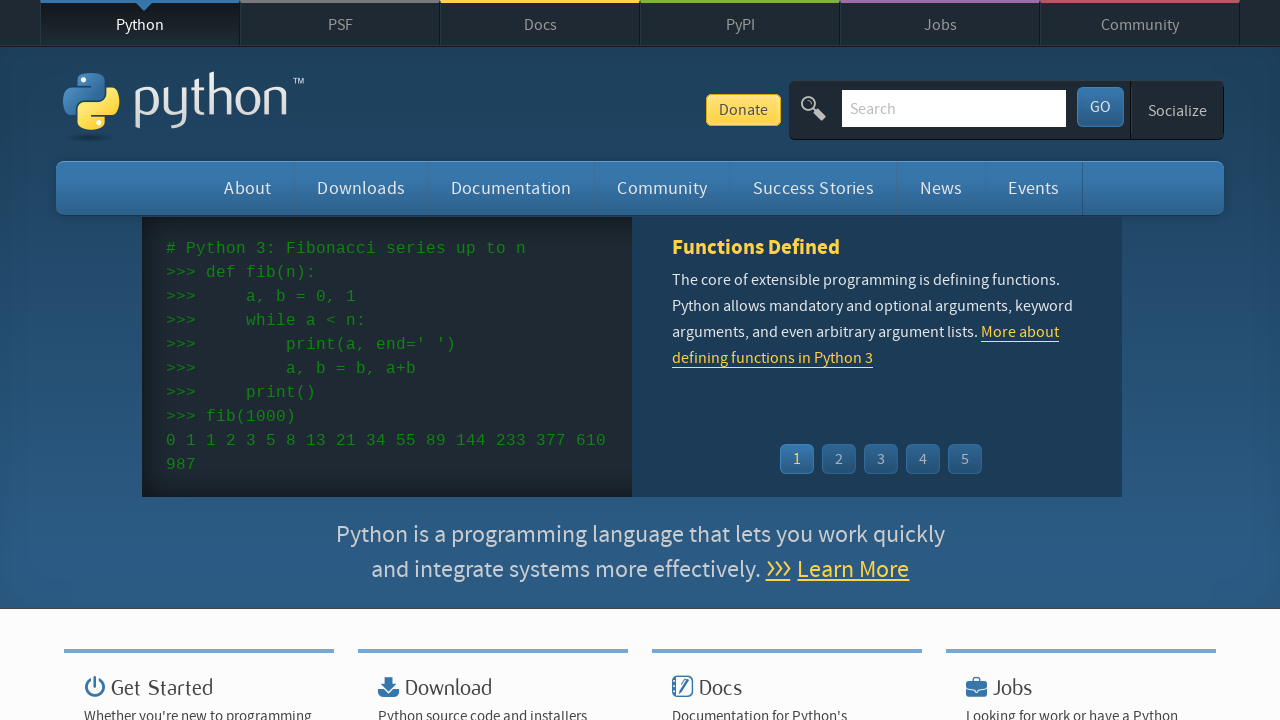

Located search input field on Python.org
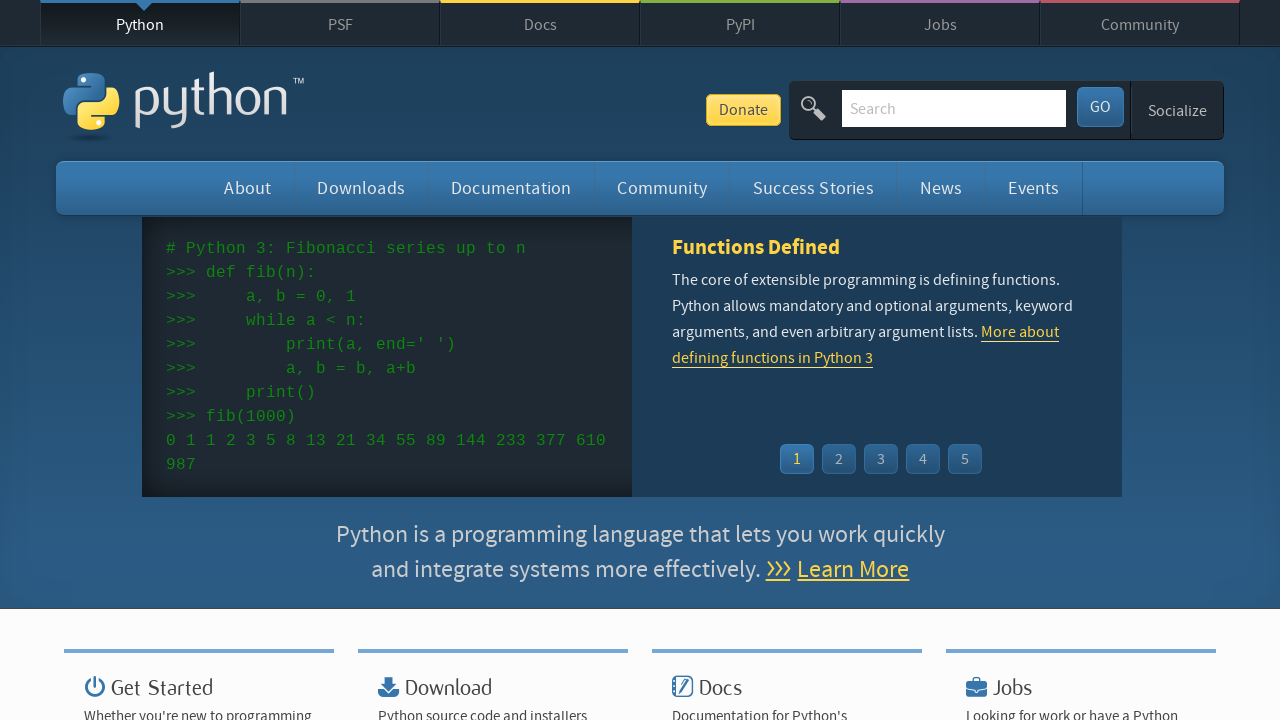

Cleared search field on input[name='q']
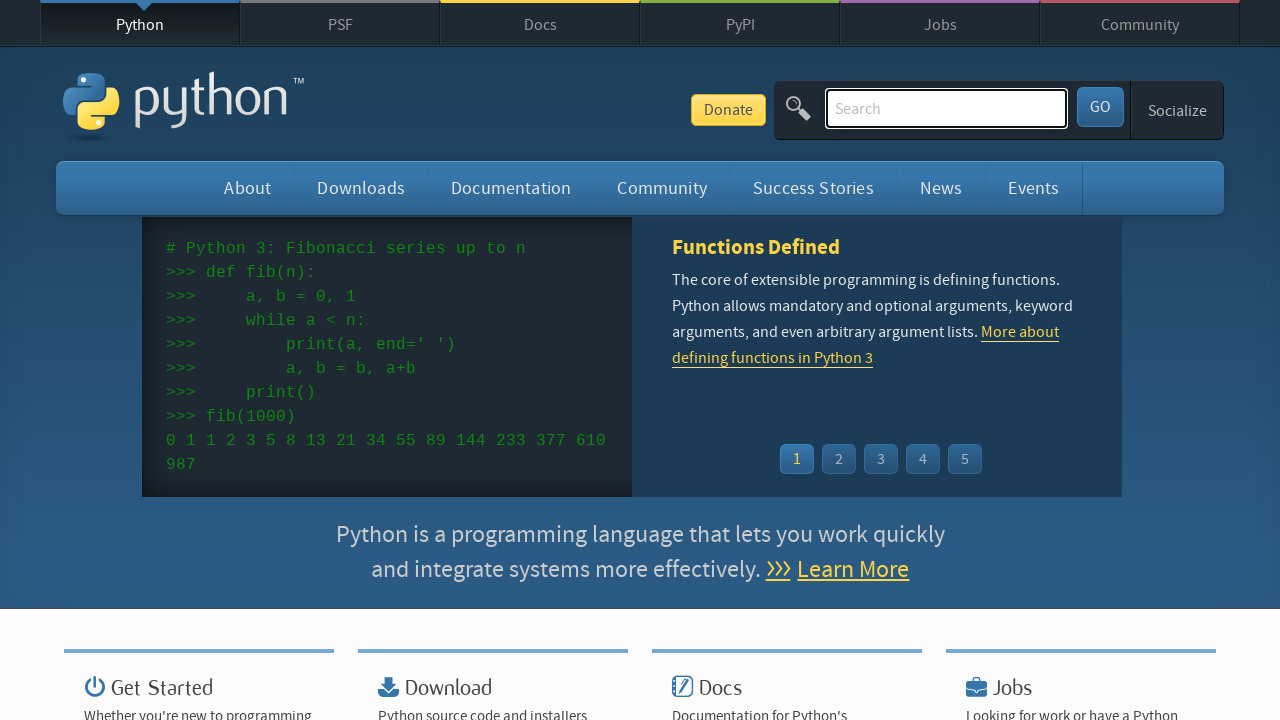

Entered 'pycon' in search field on input[name='q']
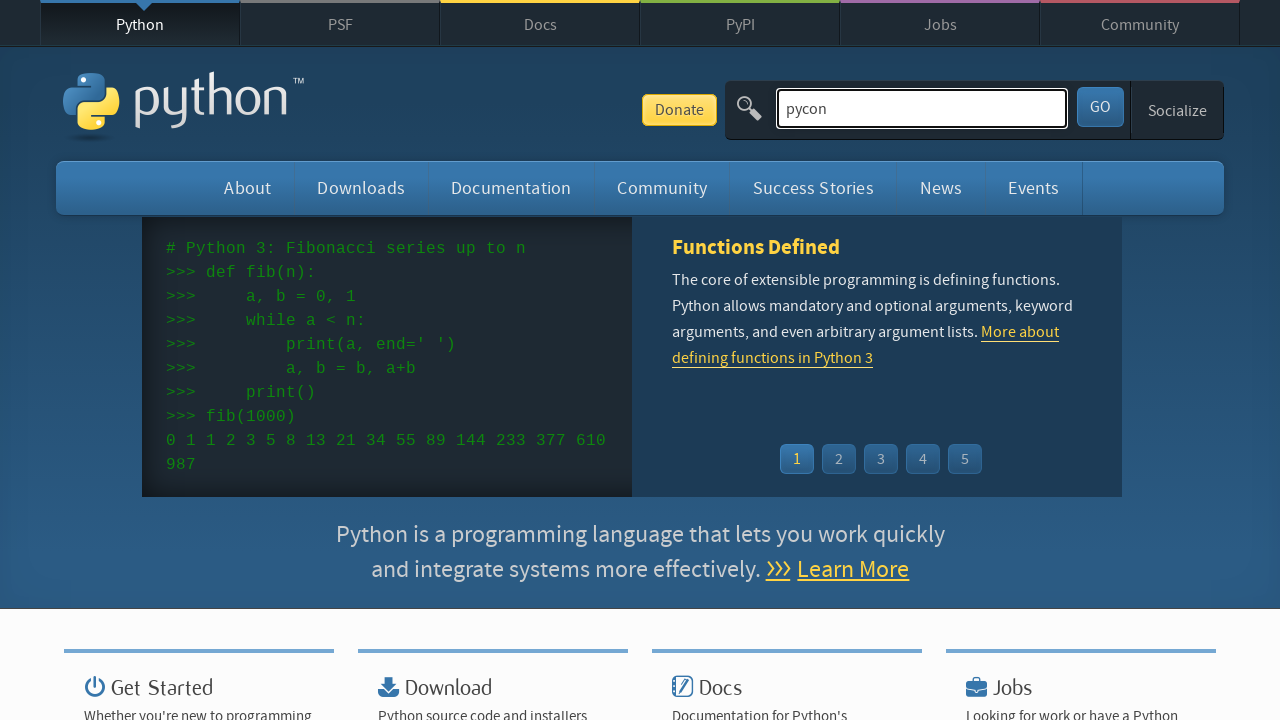

Pressed Enter to submit search on input[name='q']
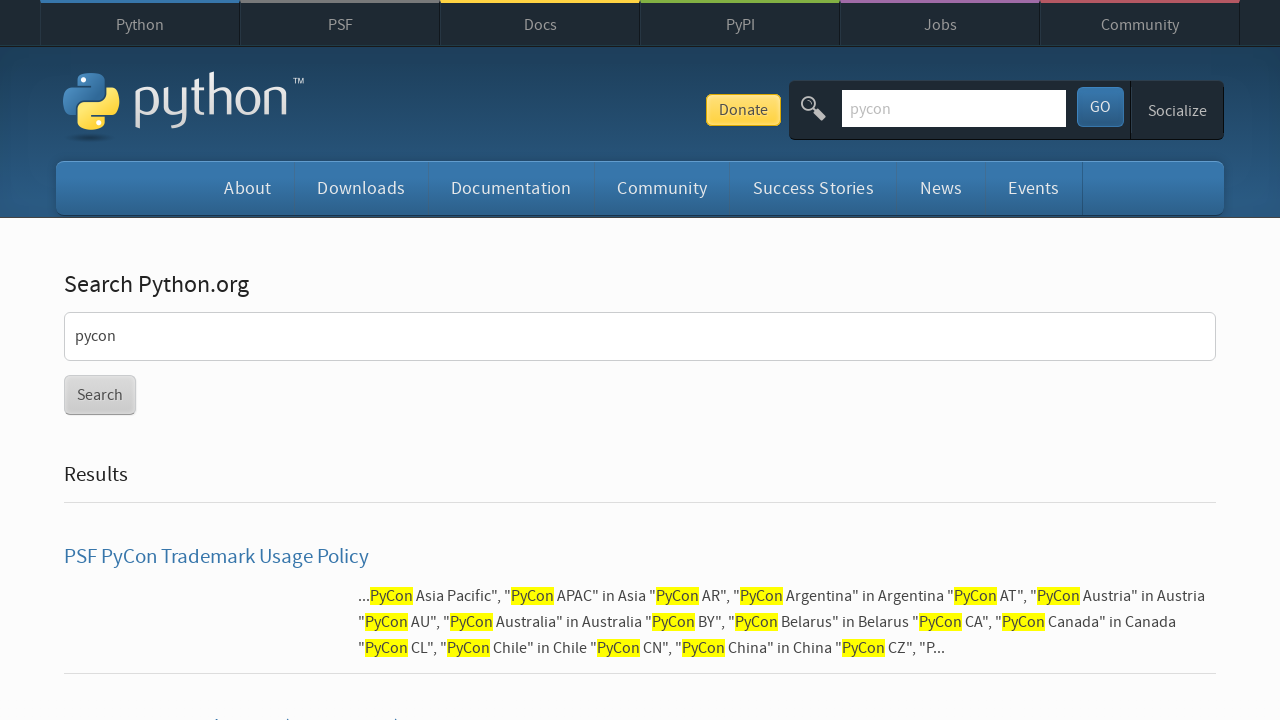

Search results loaded successfully
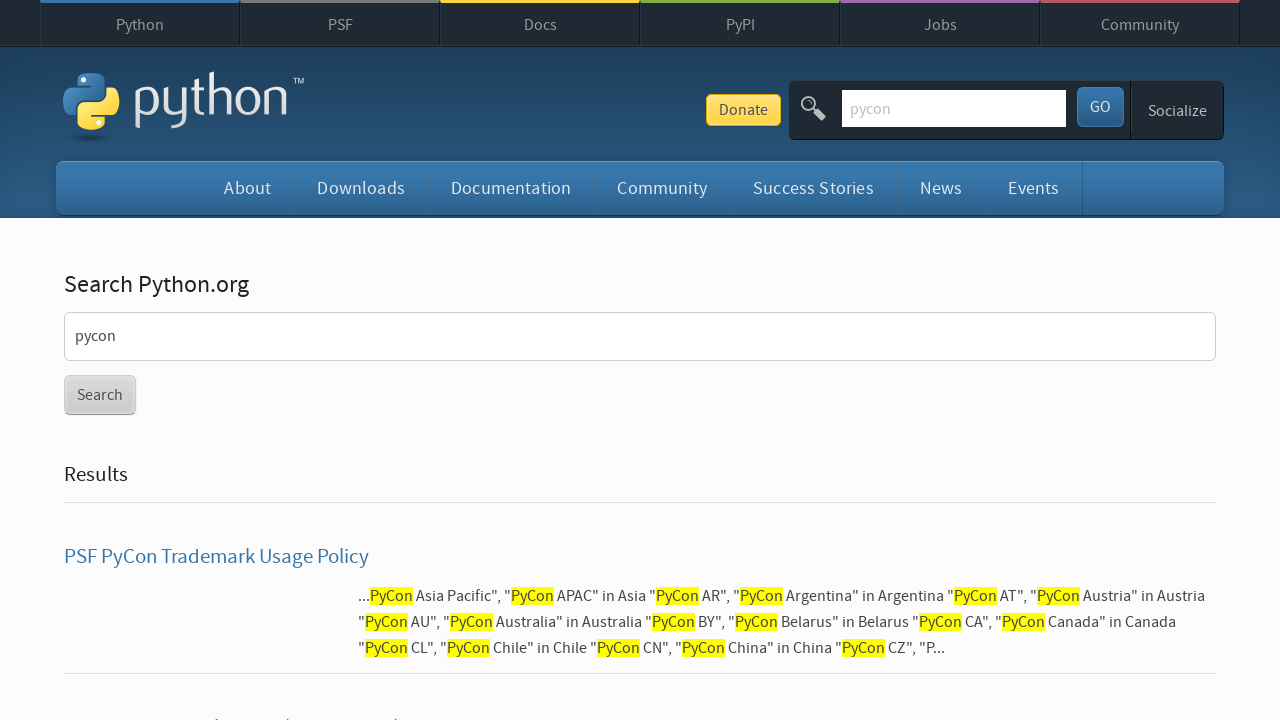

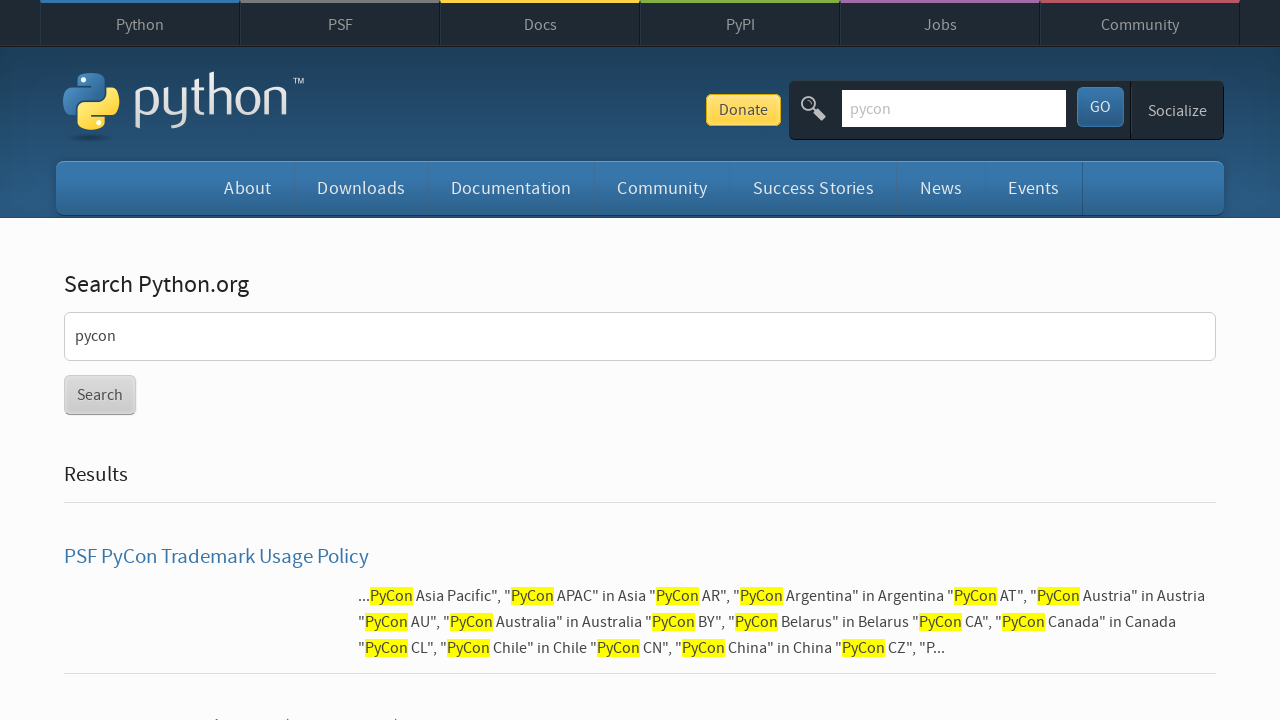